Tests multiple selection dropdown by opening it and selecting multiple options

Starting URL: https://demo.mobiscroll.com/select/multiple-select

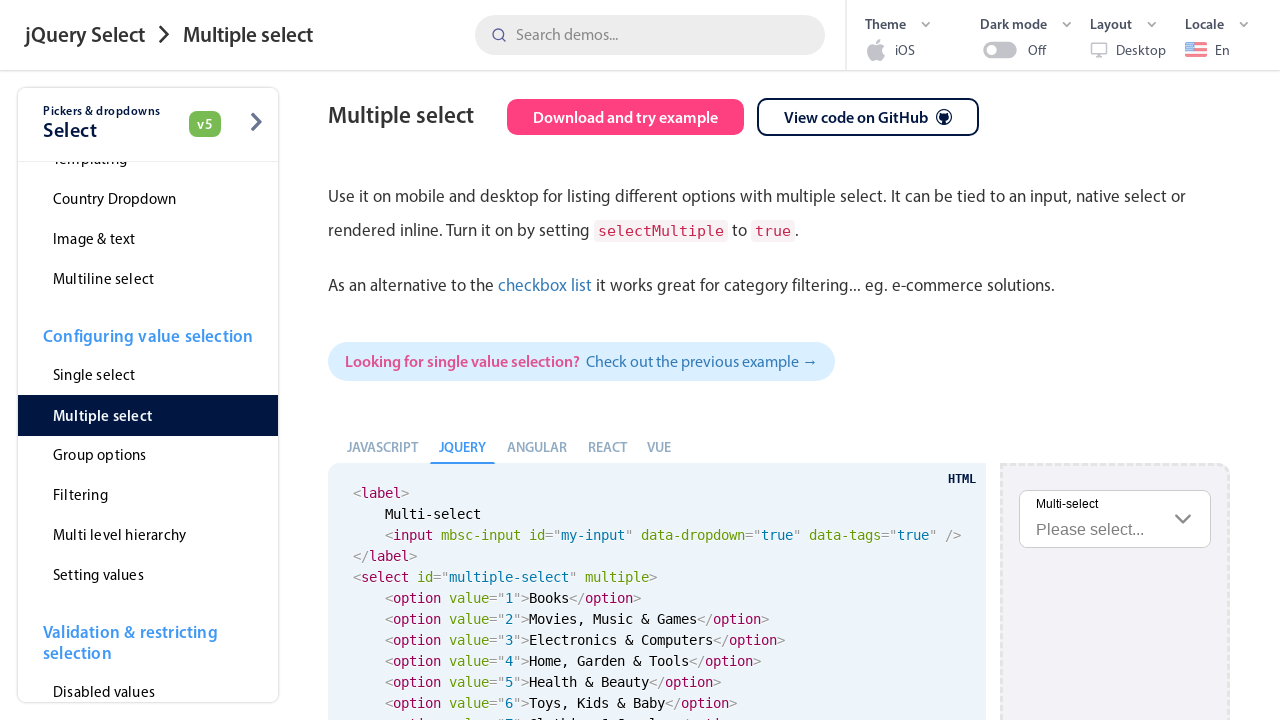

Clicked to open the multiple select dropdown at (1115, 519) on #multiple-select-input
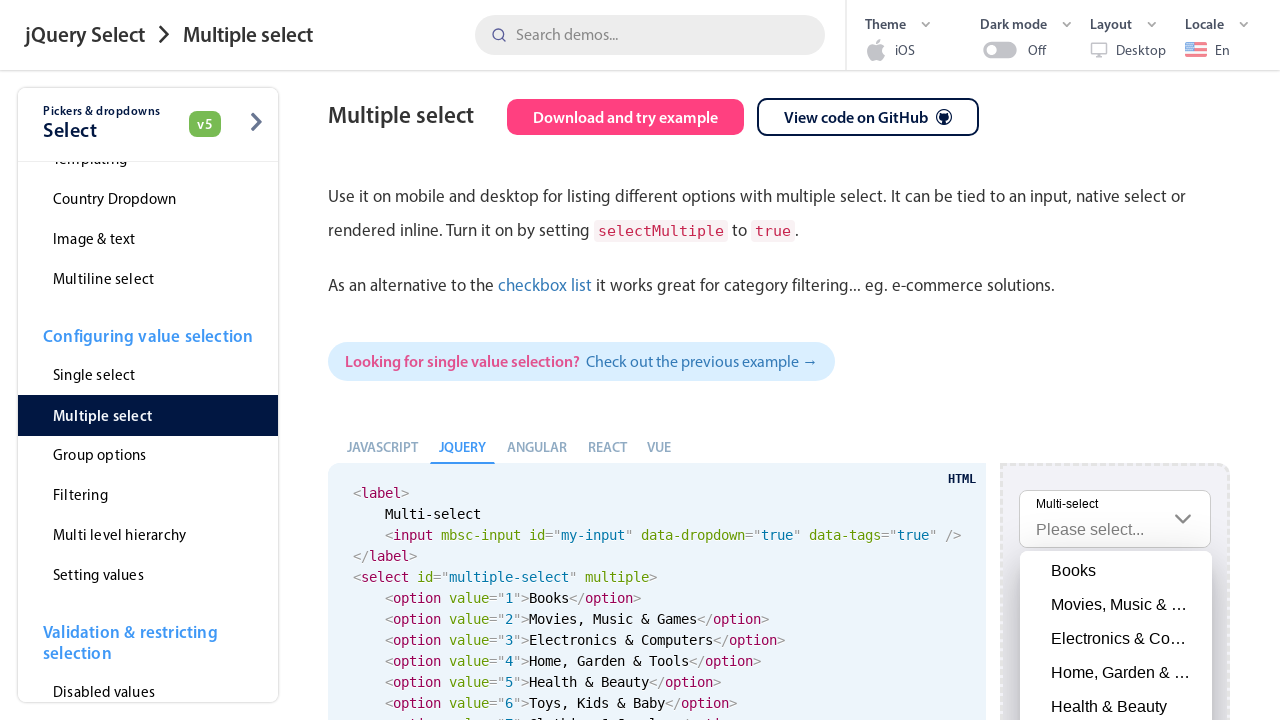

Selected 'Electronics & Computers' option from dropdown at (1116, 639) on div.mbsc-scroller-wheel-item.mbsc-ios.mbsc-ltr.mbsc-wheel-item-checkmark.mbsc-wh
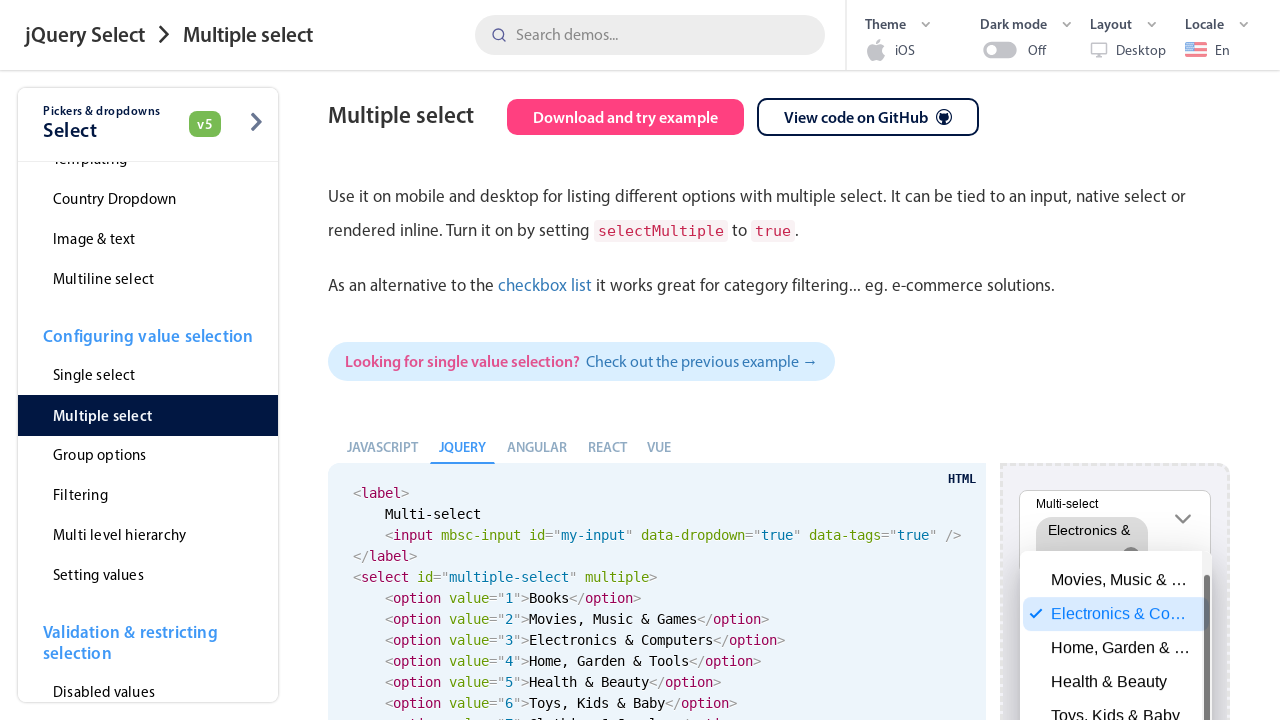

Selected 'Health & Beauty' option from dropdown at (1116, 703) on div.mbsc-scroller-wheel-item.mbsc-ios.mbsc-ltr.mbsc-wheel-item-checkmark.mbsc-wh
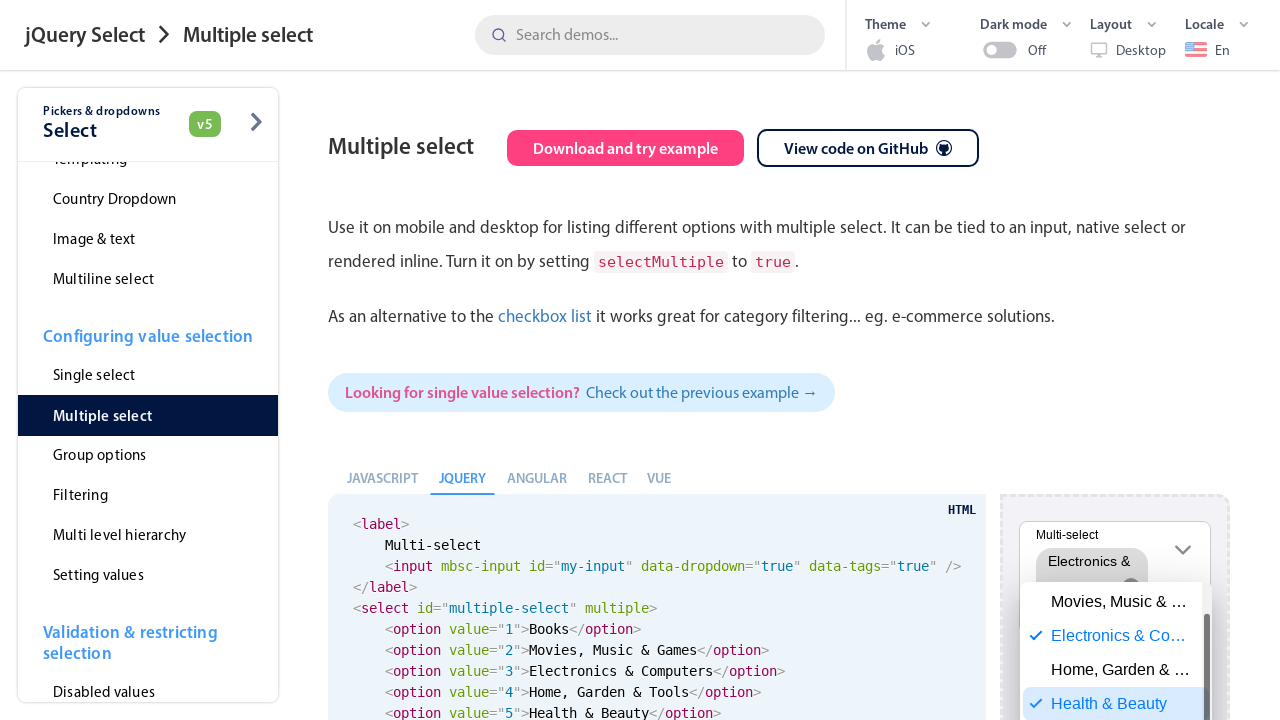

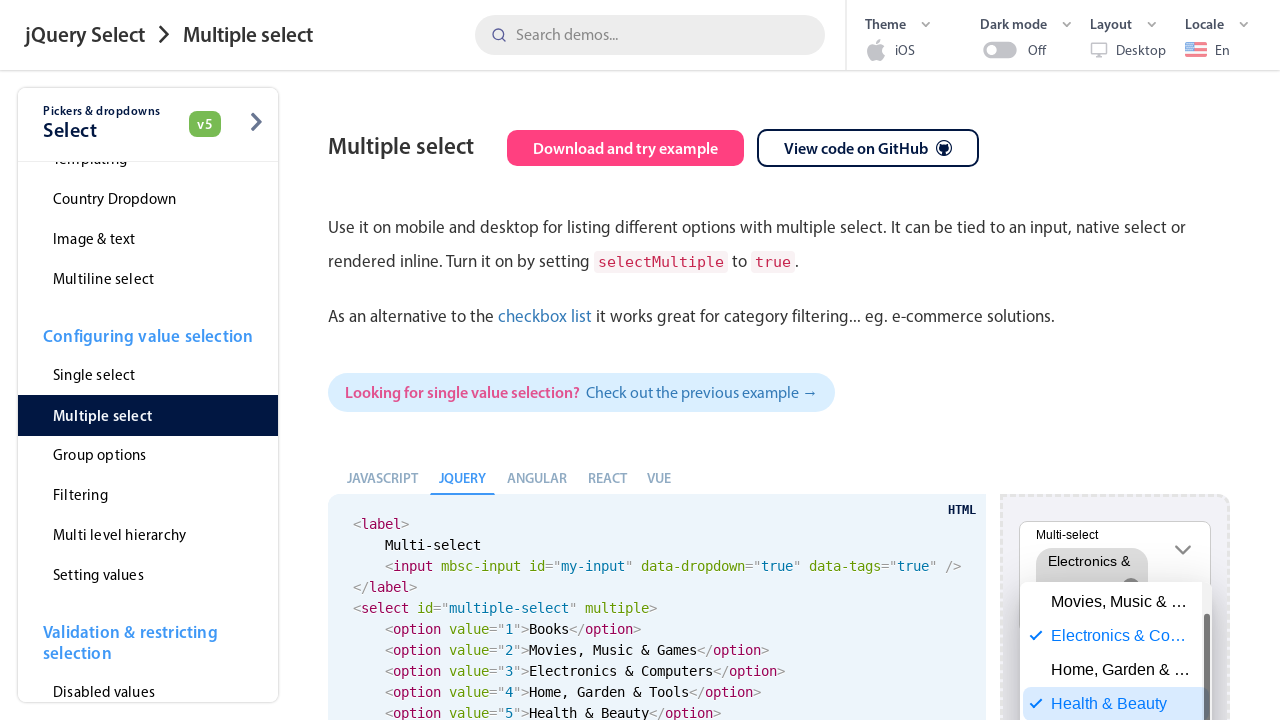